Tests fluent wait functionality with polling intervals and exception handling while entering text in a textarea field

Starting URL: https://www.selenium.dev/selenium/web/web-form.html

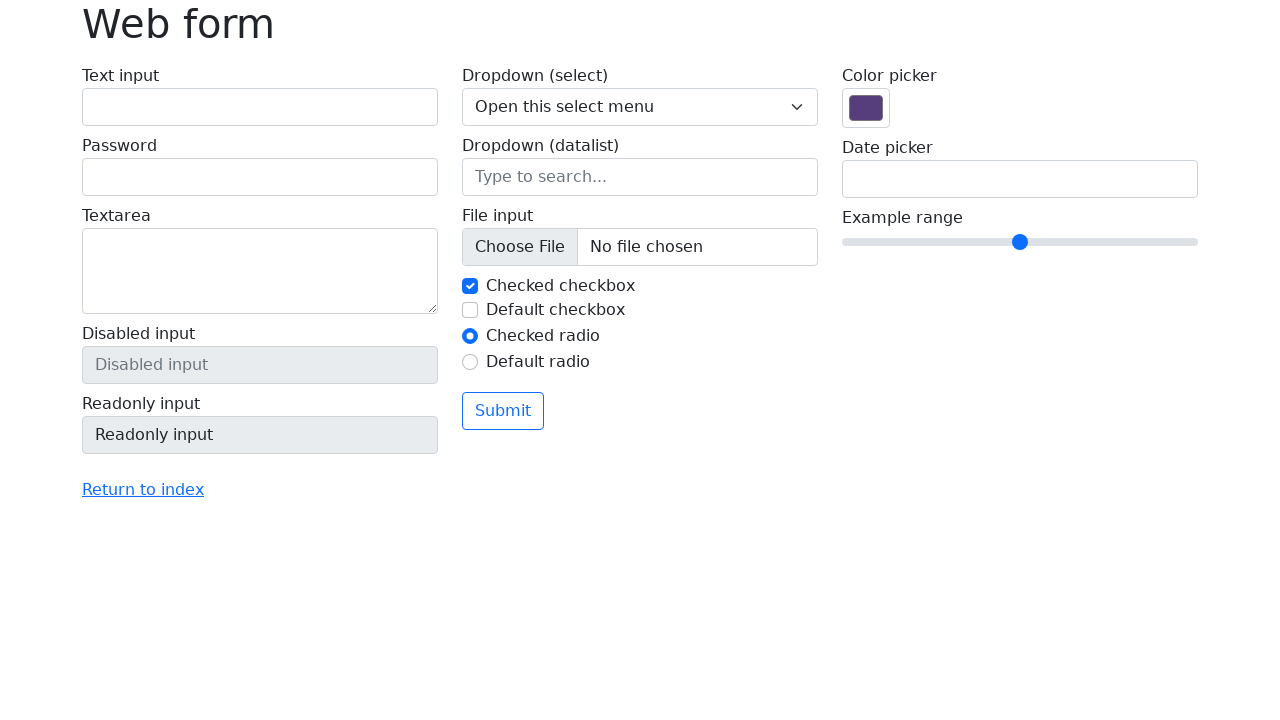

Waited for page title to be 'Web form'
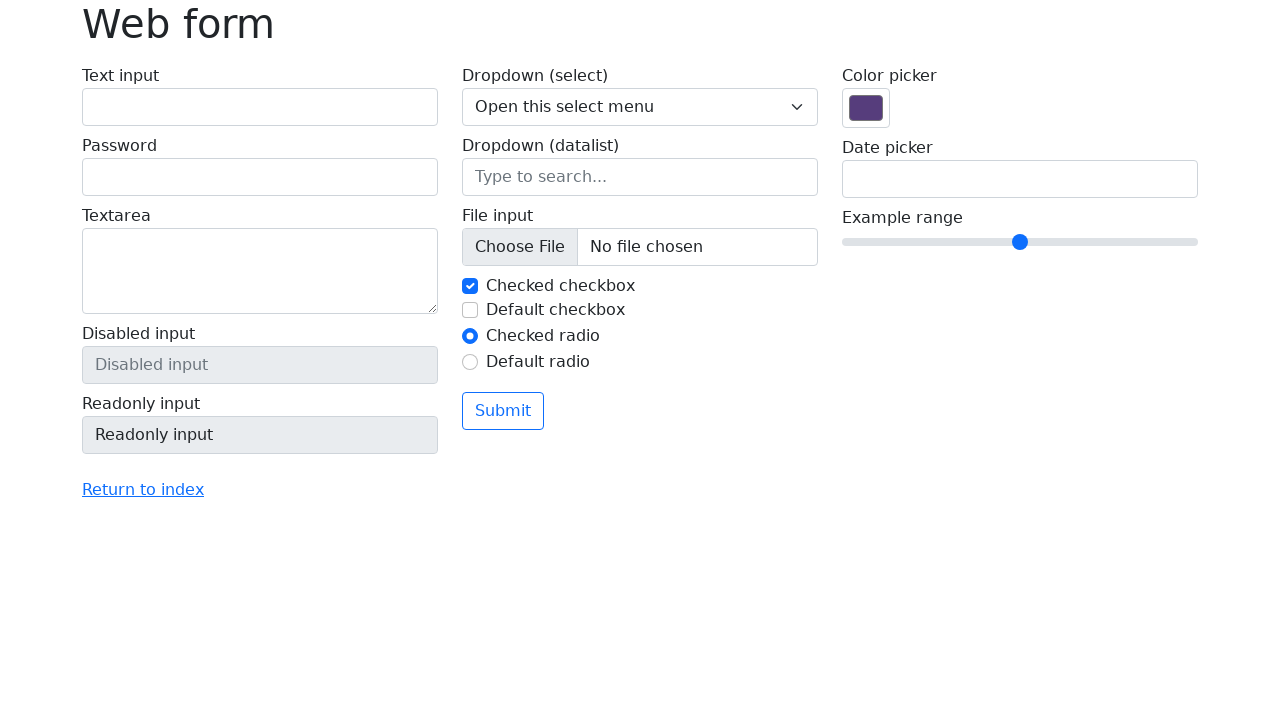

Filled textarea field with sample text using fluent wait polling on textarea[name='my-textarea']
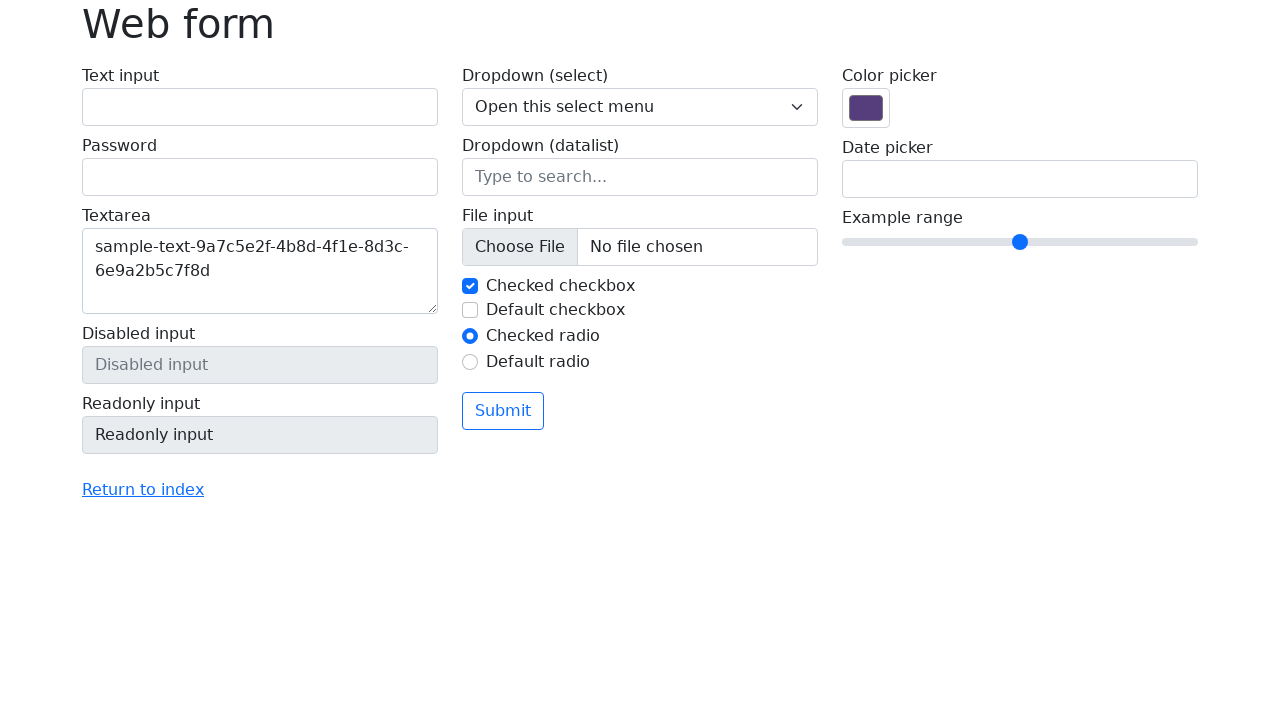

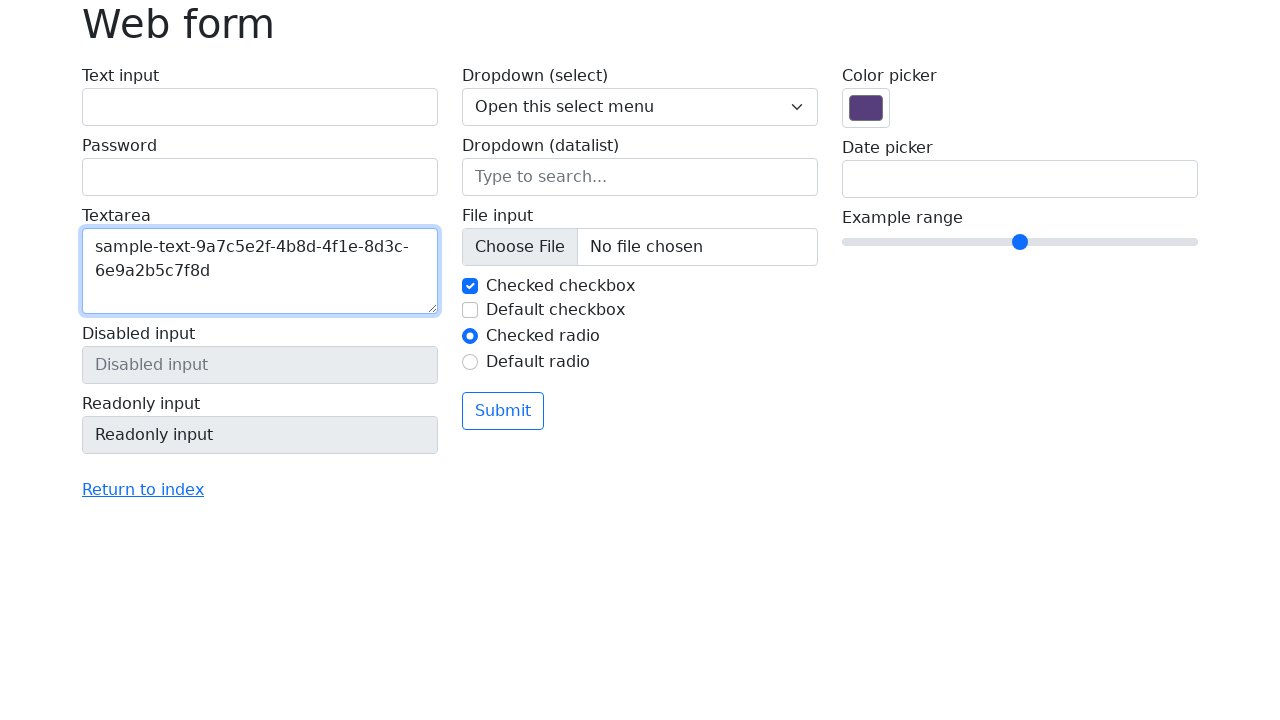